Tests multiple window handling by clicking a link that opens a new window, switching between windows, and returning to the parent window

Starting URL: http://the-internet.herokuapp.com/windows

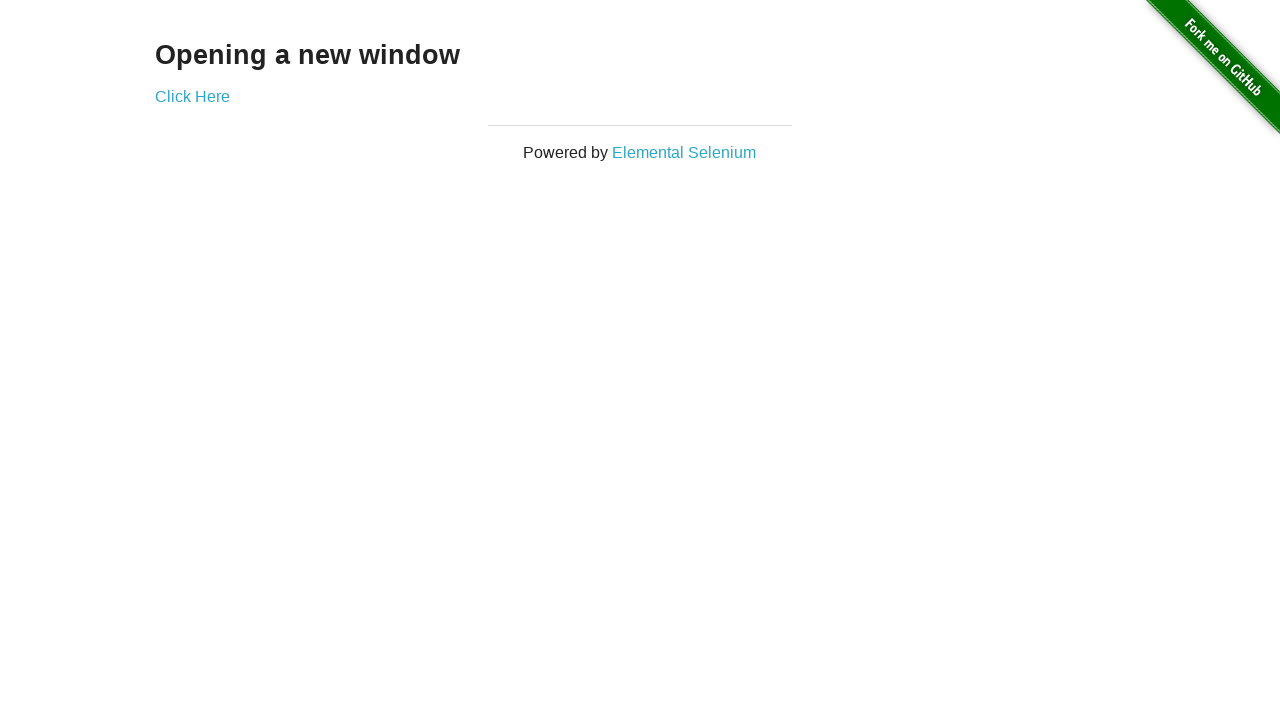

Clicked 'Click Here' link to open a new window at (192, 96) on text=Click Here
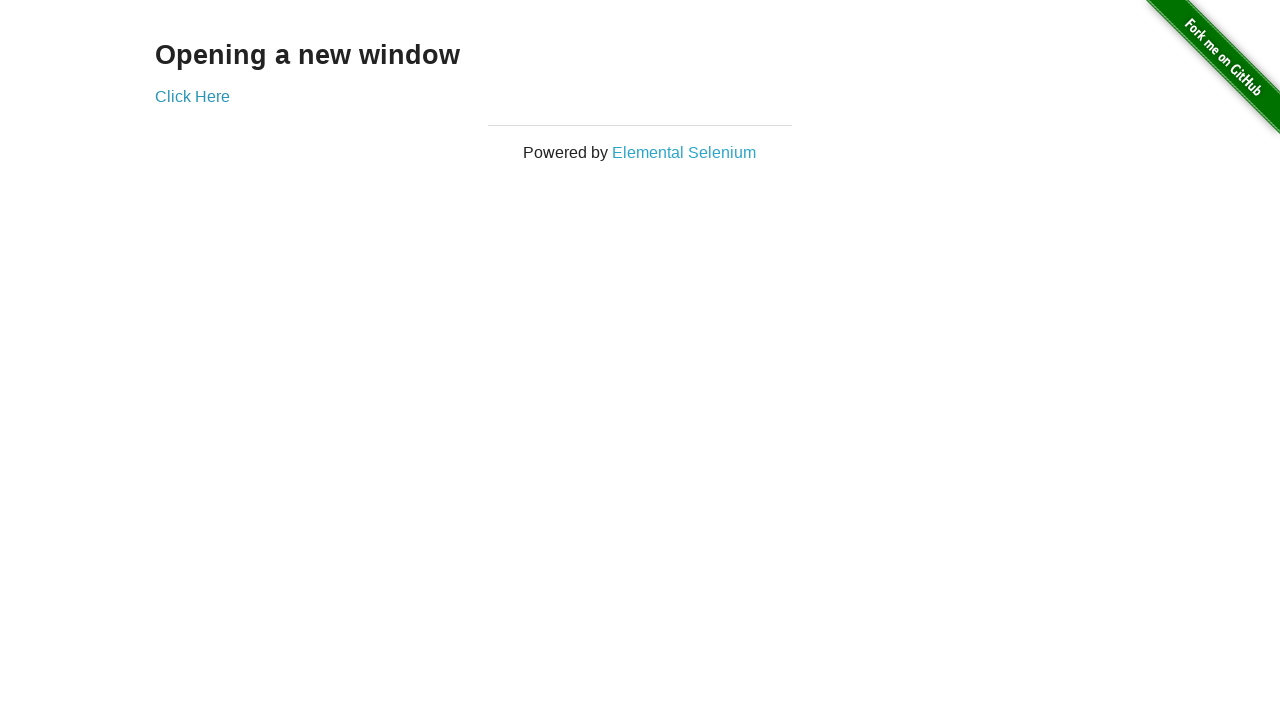

New window opened and captured
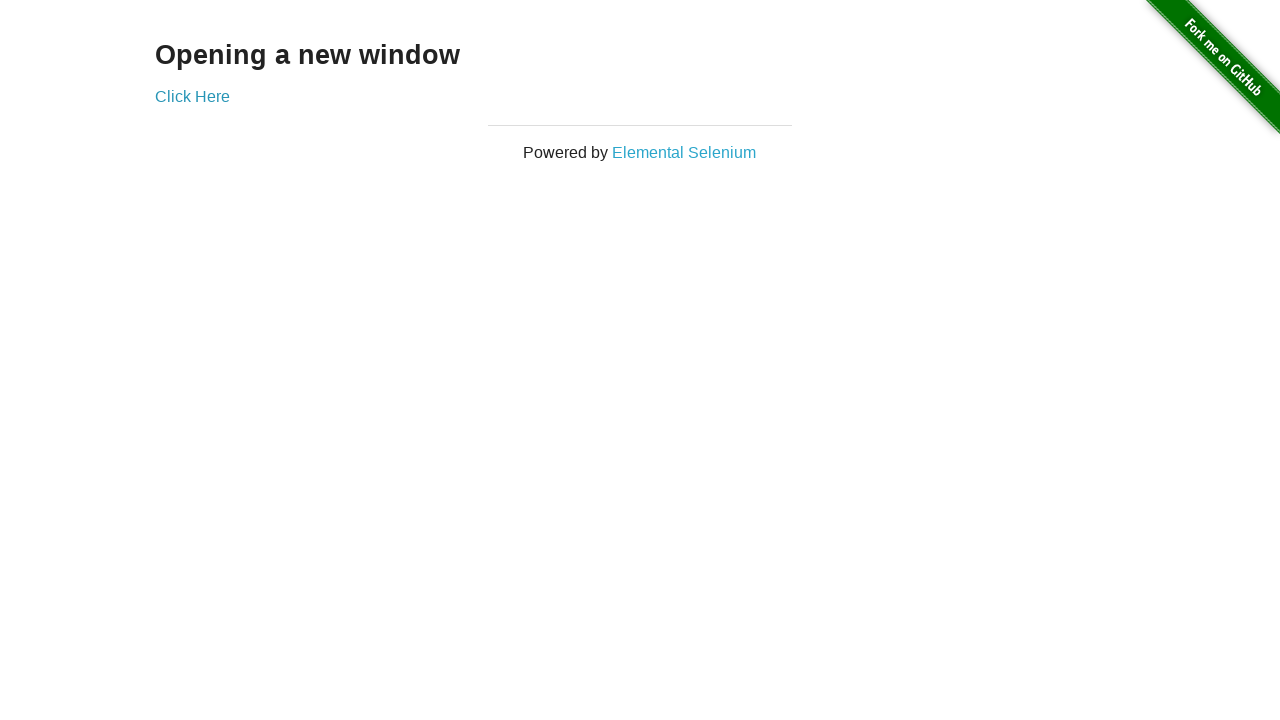

Parent window title retrieved: The Internet
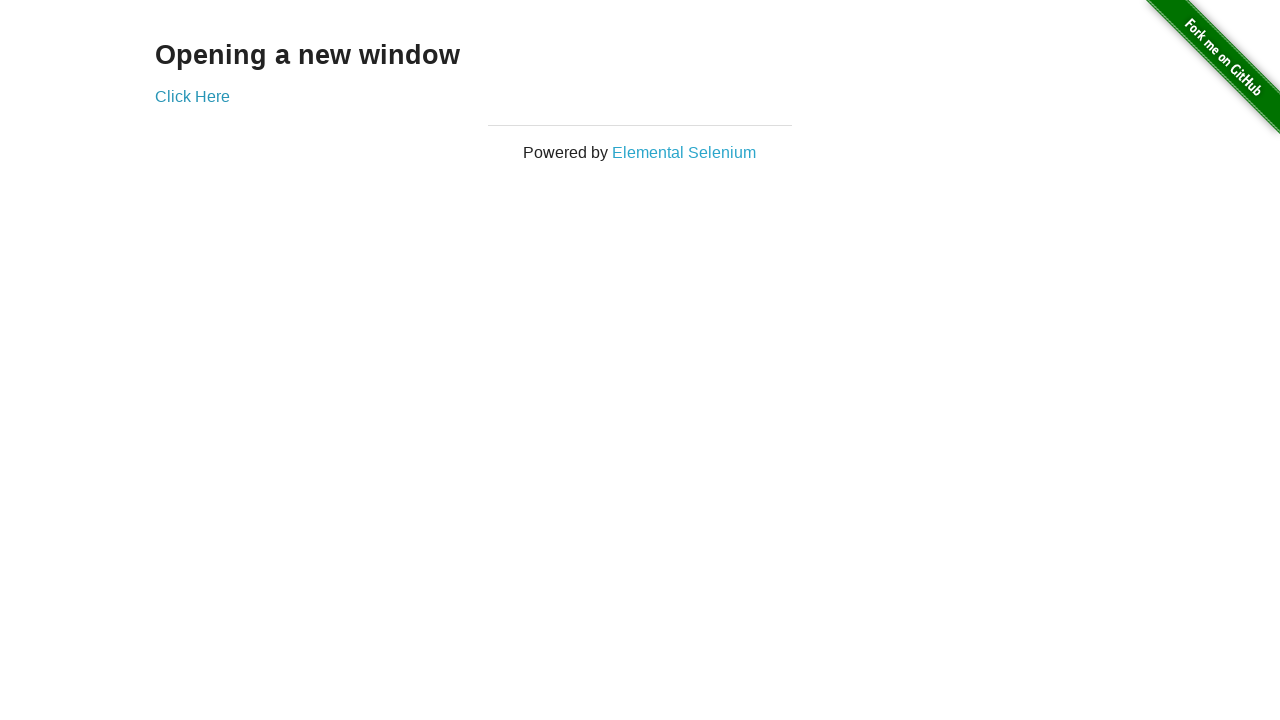

New window title retrieved: New Window
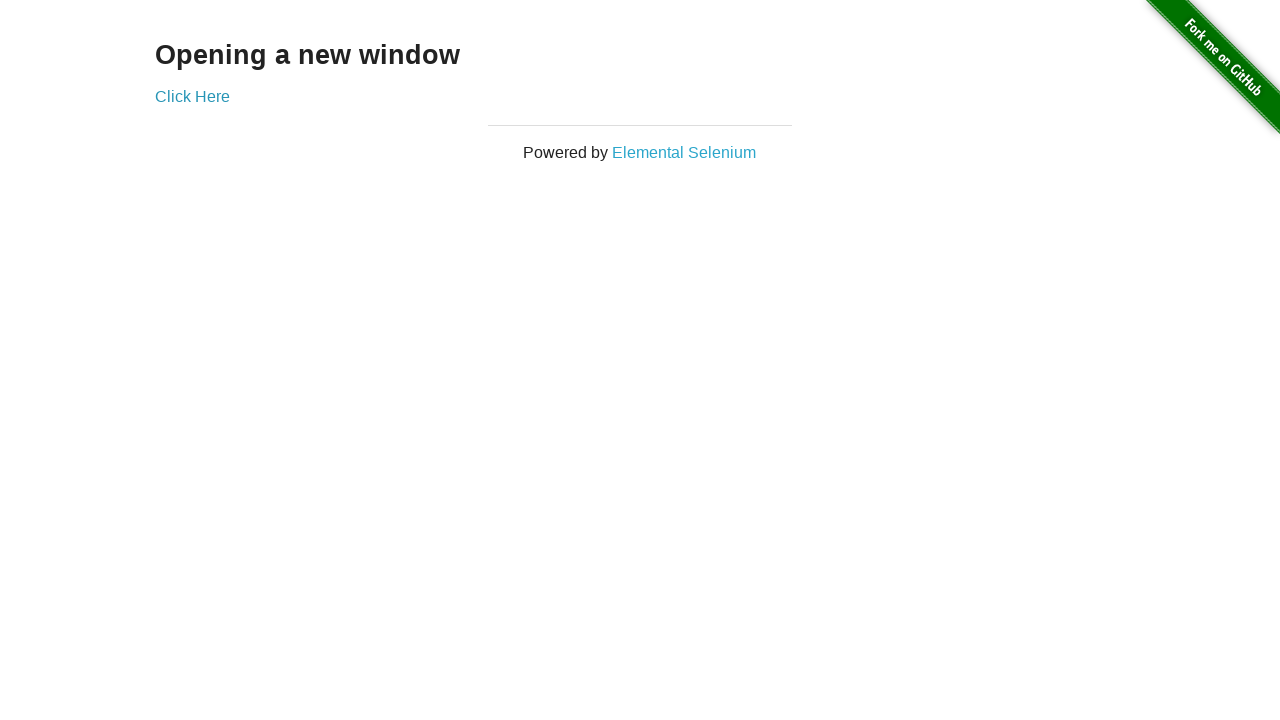

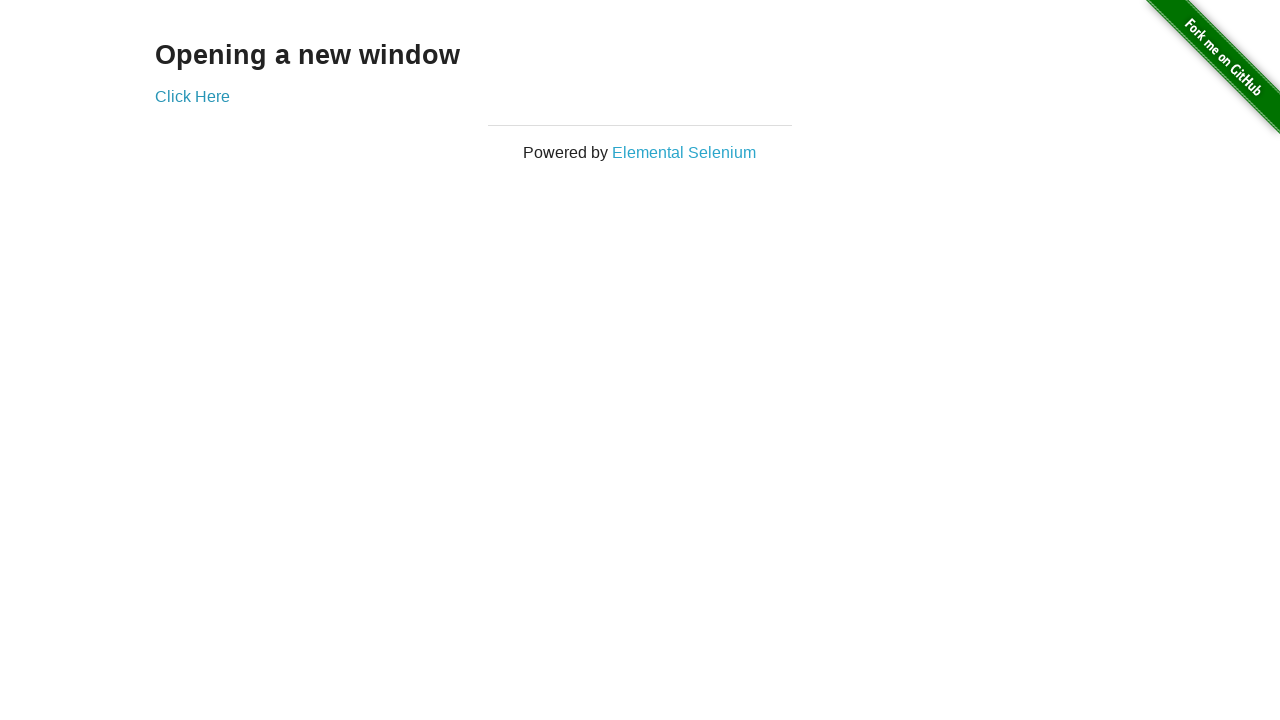